Tests a text box form by filling in user name, email, current address, and permanent address fields, then submitting the form

Starting URL: https://demoqa.com/text-box

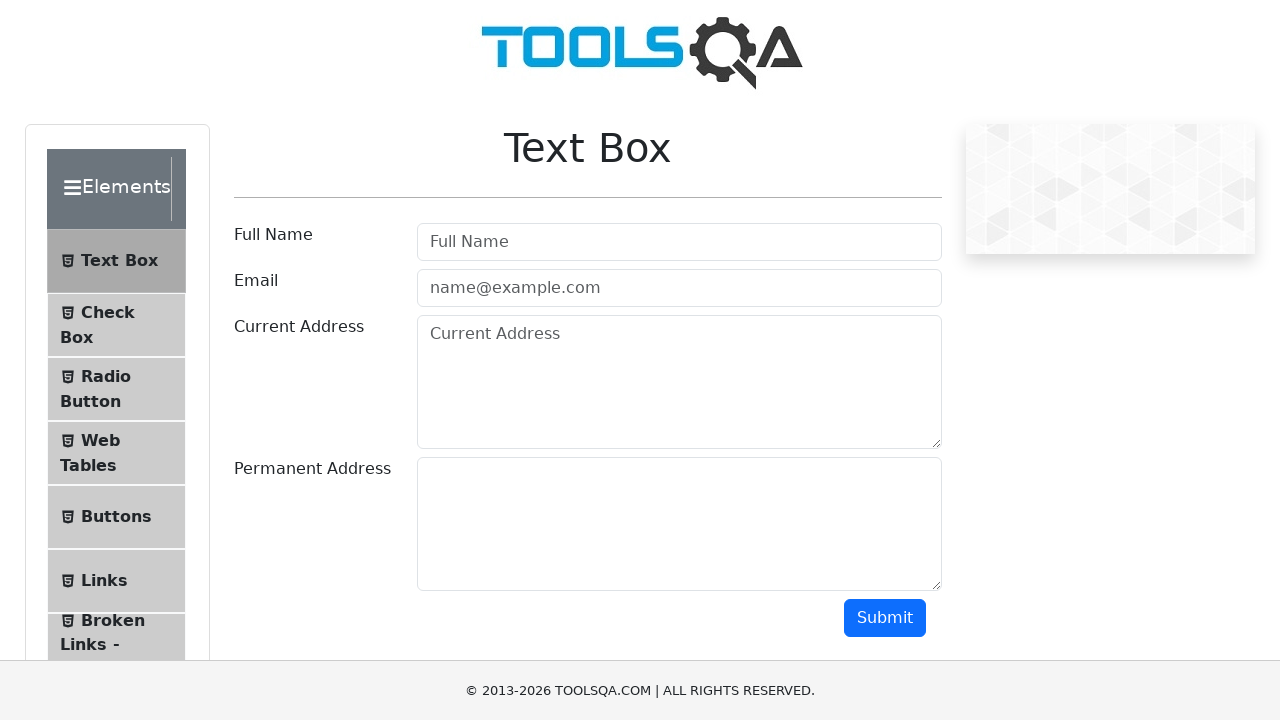

Filled user name field with 'Alexander' on input#userName
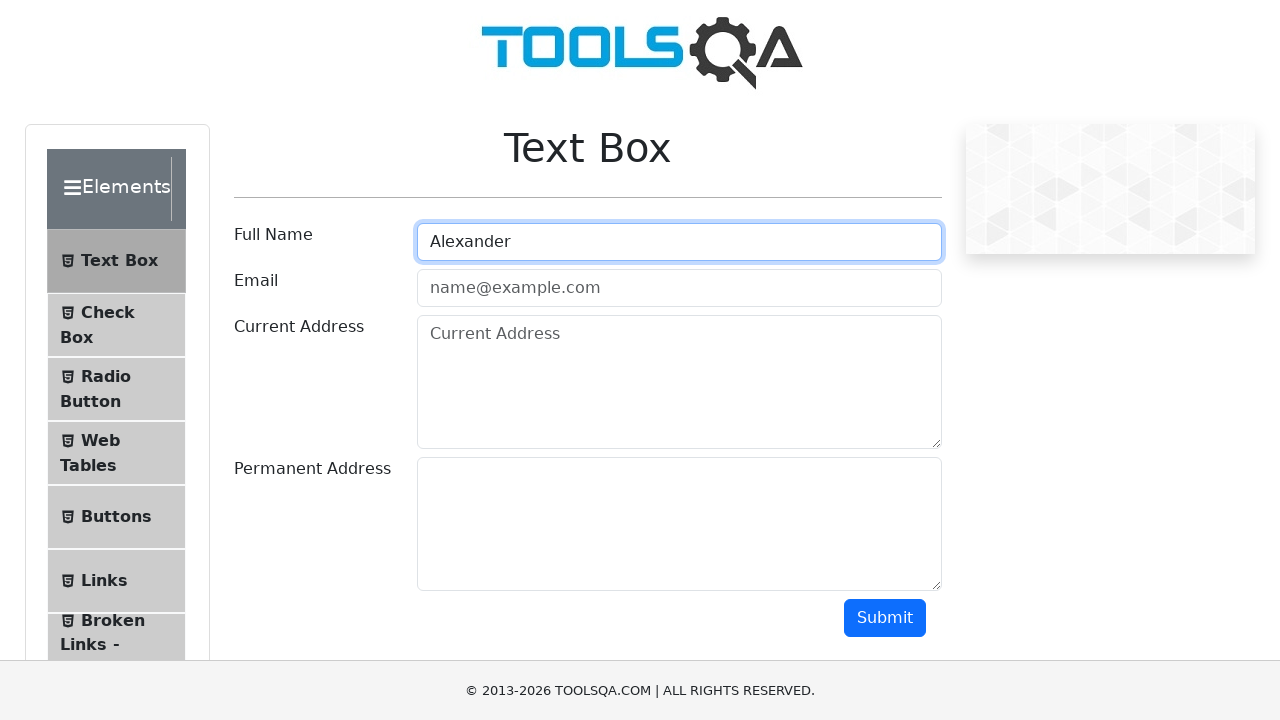

Filled email field with 'alexander.smith@example.com' on input#userEmail
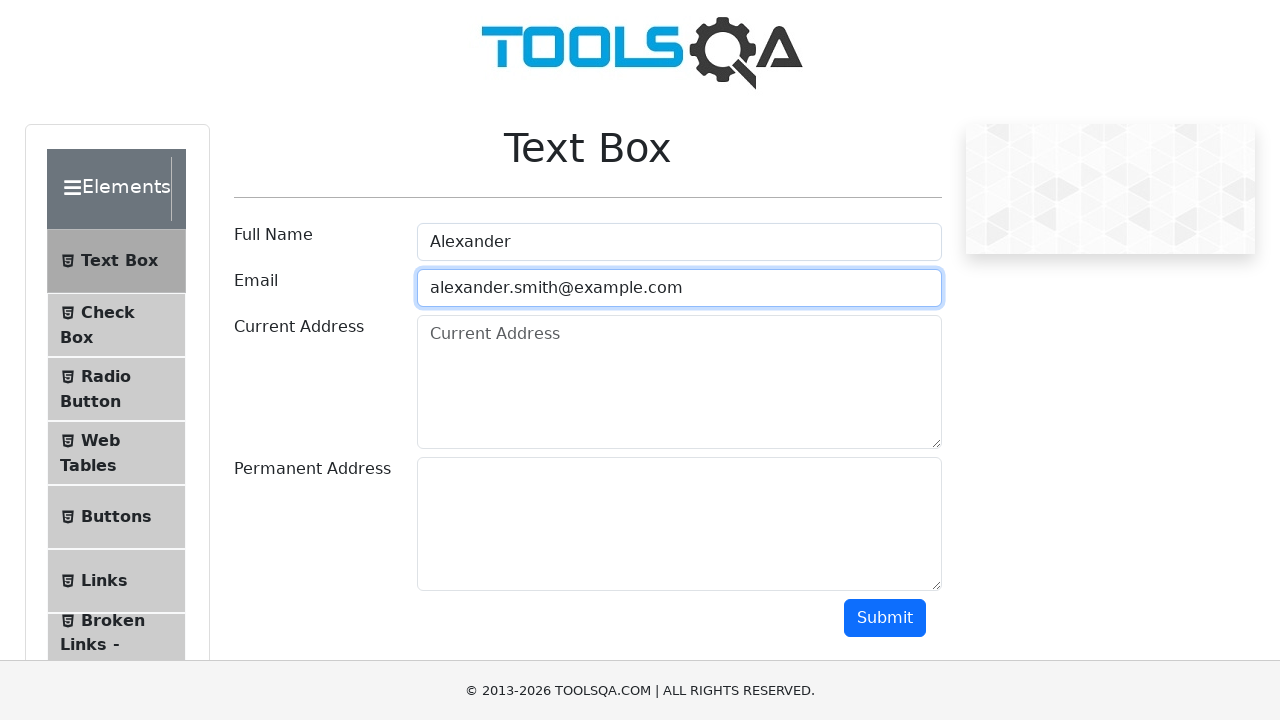

Filled current address field with '123 Main Street, Apt 4B' on textarea#currentAddress
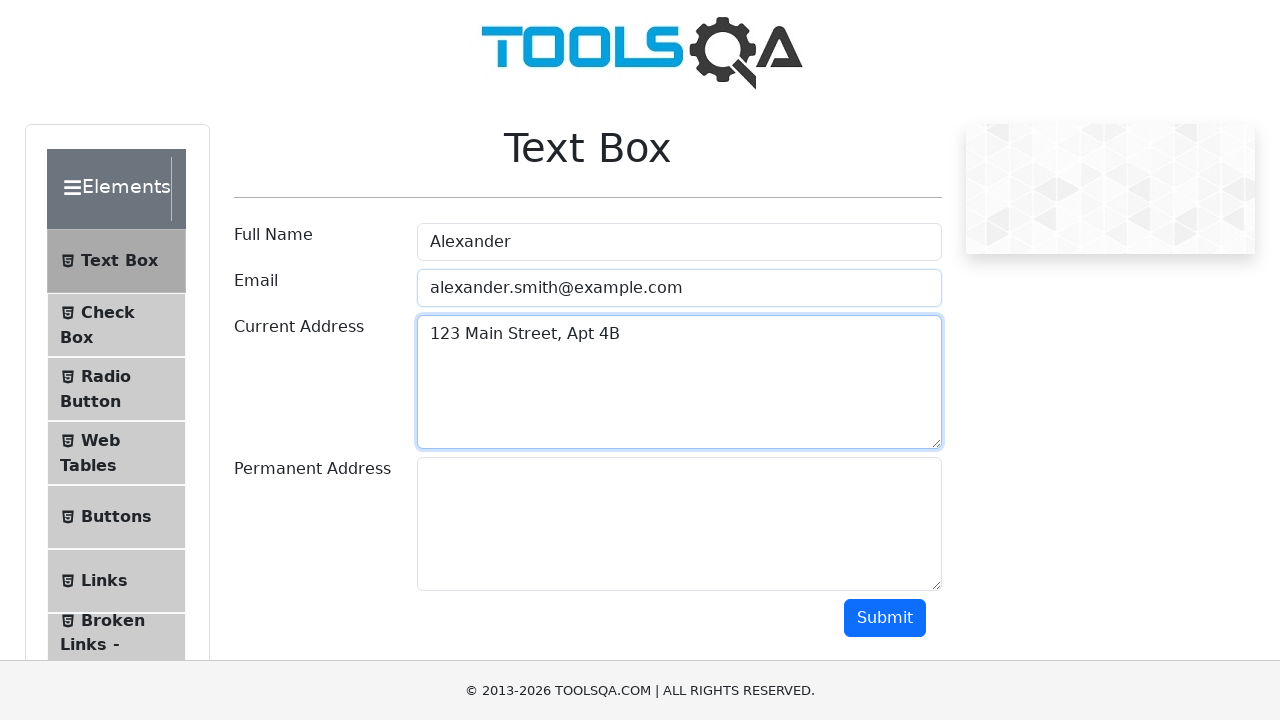

Filled permanent address field with '456 Oak Avenue, Suite 200' on textarea#permanentAddress
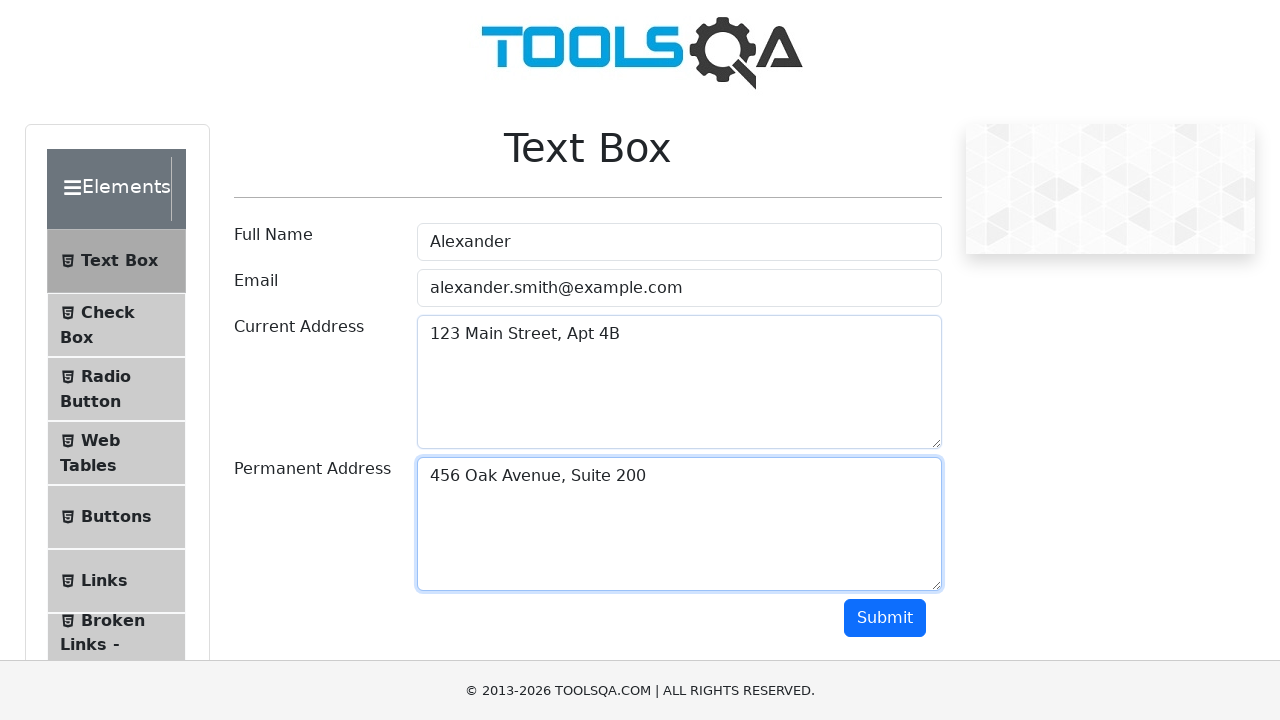

Clicked submit button to submit the form at (885, 618) on button#submit
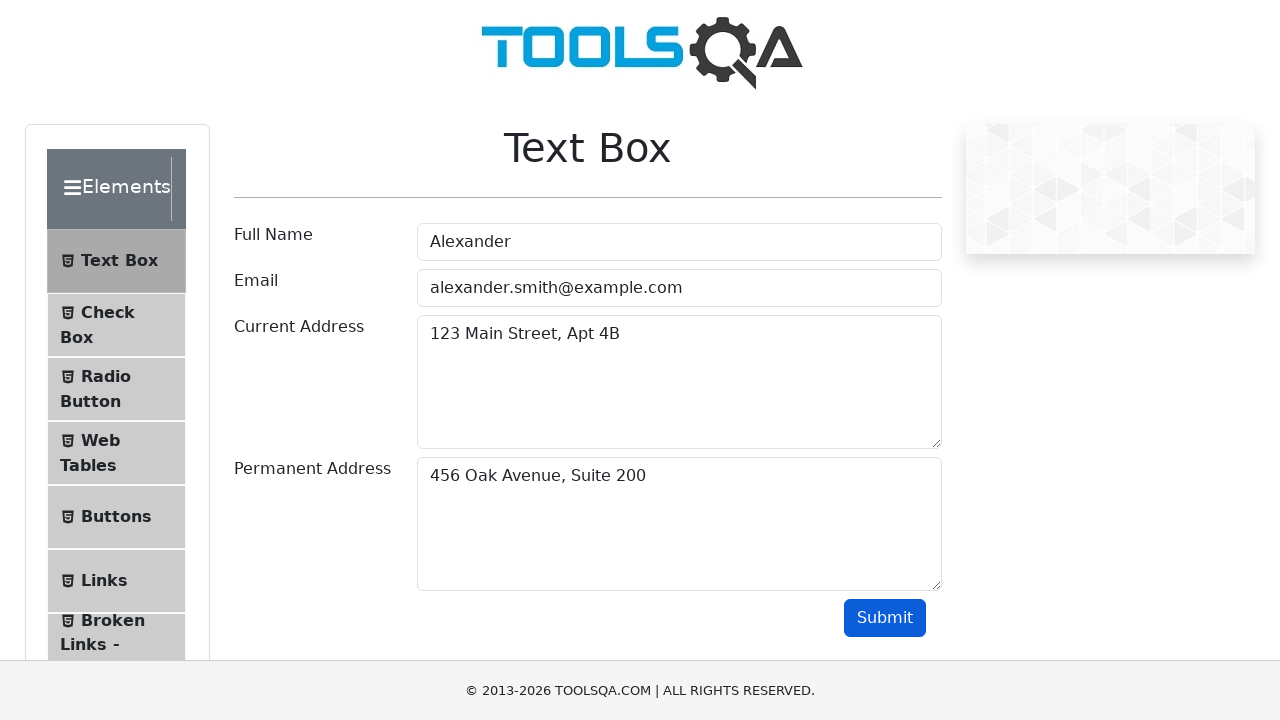

Form output appeared after submission
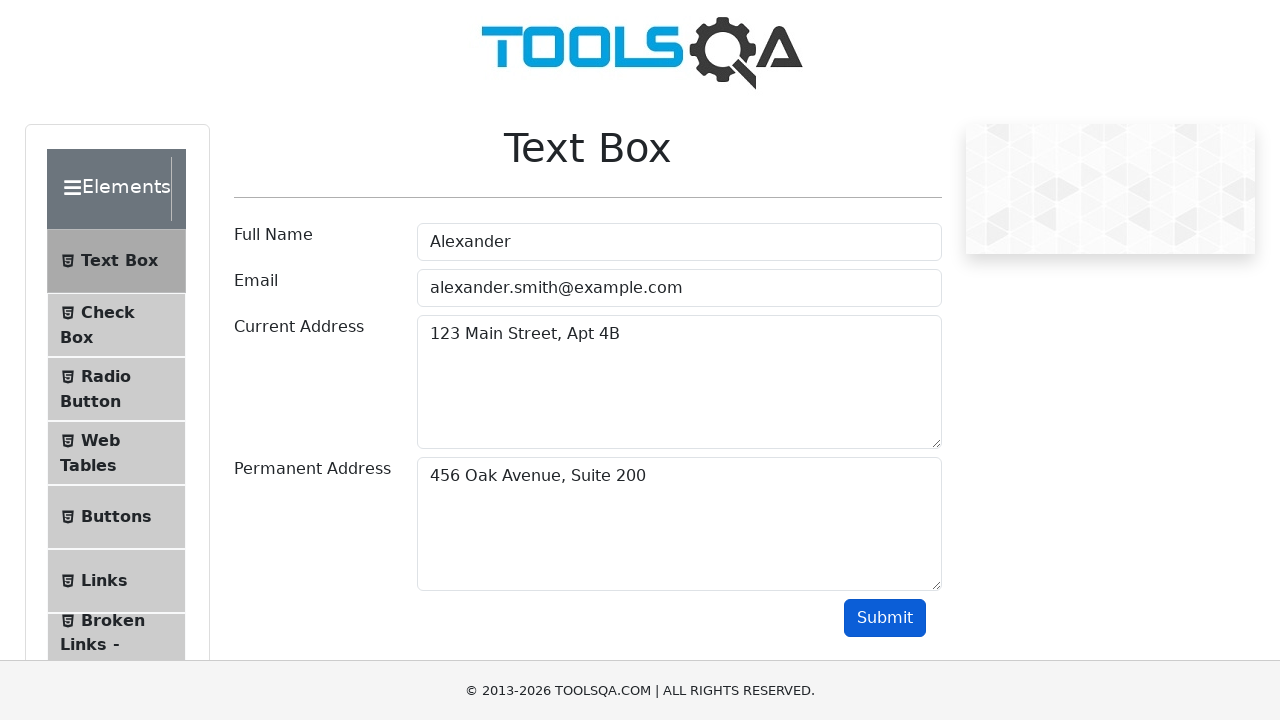

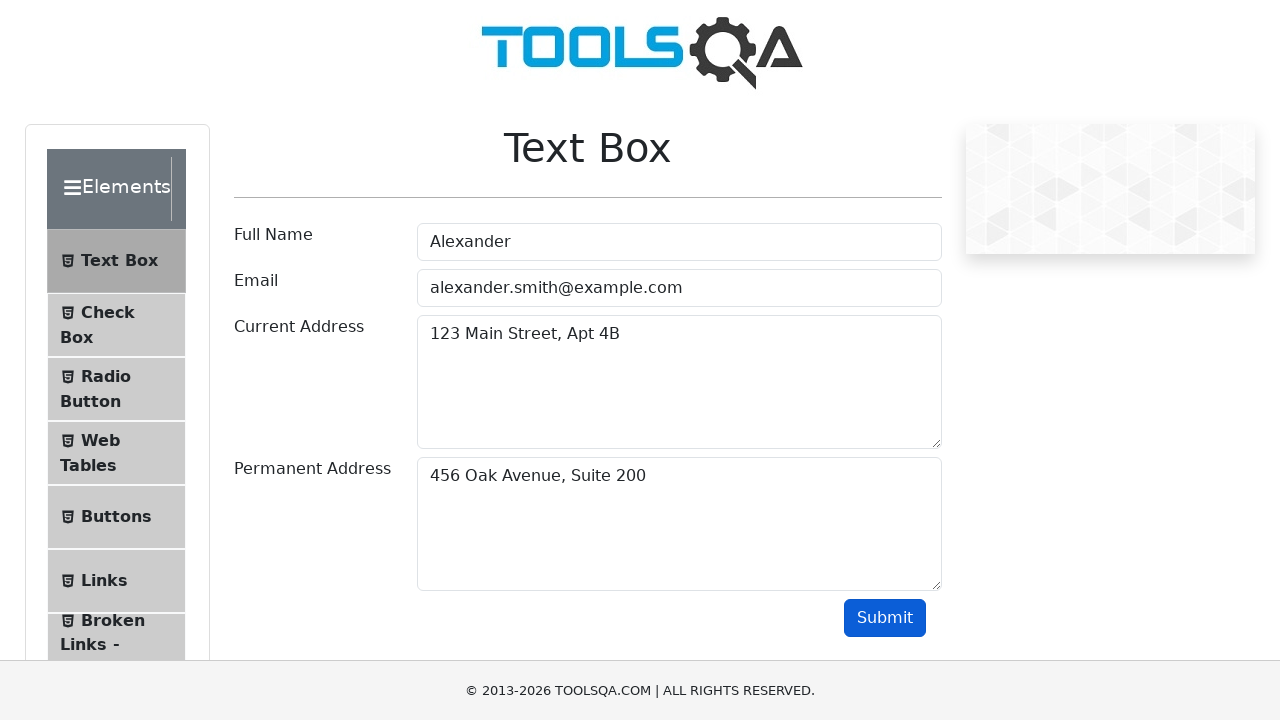